Tests the modal close button functionality by opening the modal and then closing it

Starting URL: http://speak-ukrainian.eastus2.cloudapp.azure.com/dev/

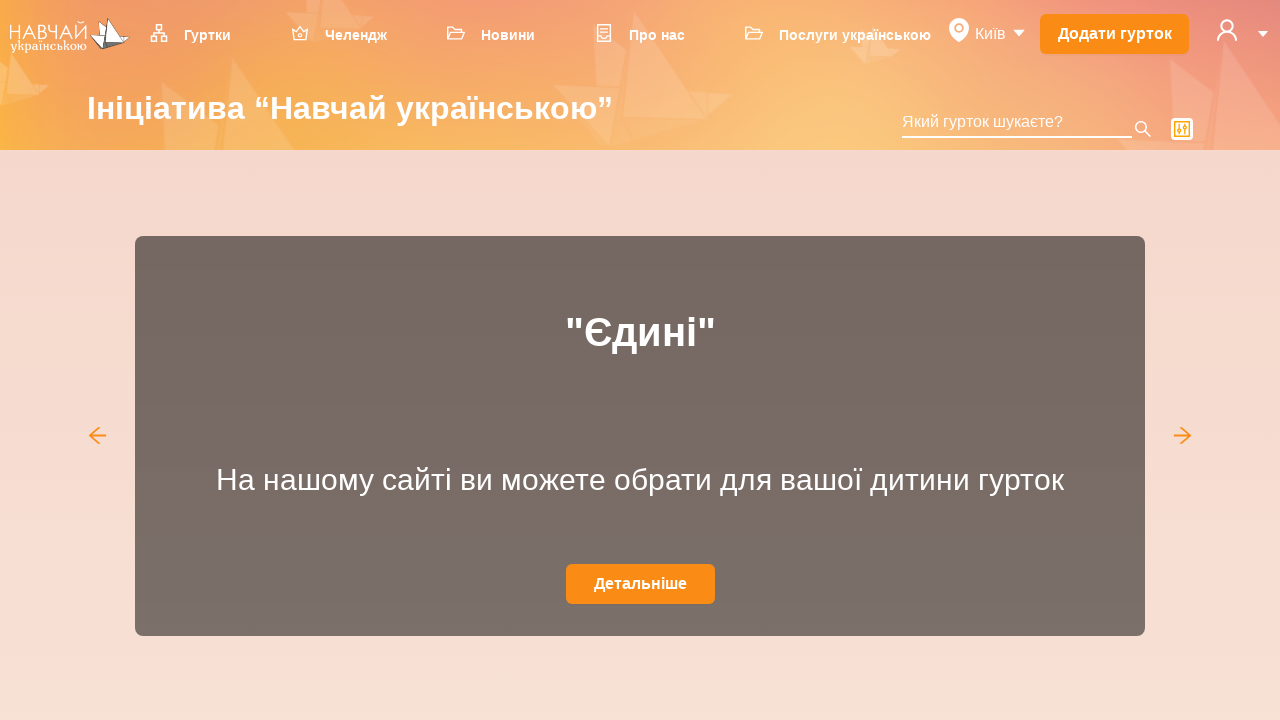

Clicked user icon to open dropdown menu at (1227, 30) on svg[data-icon='user']
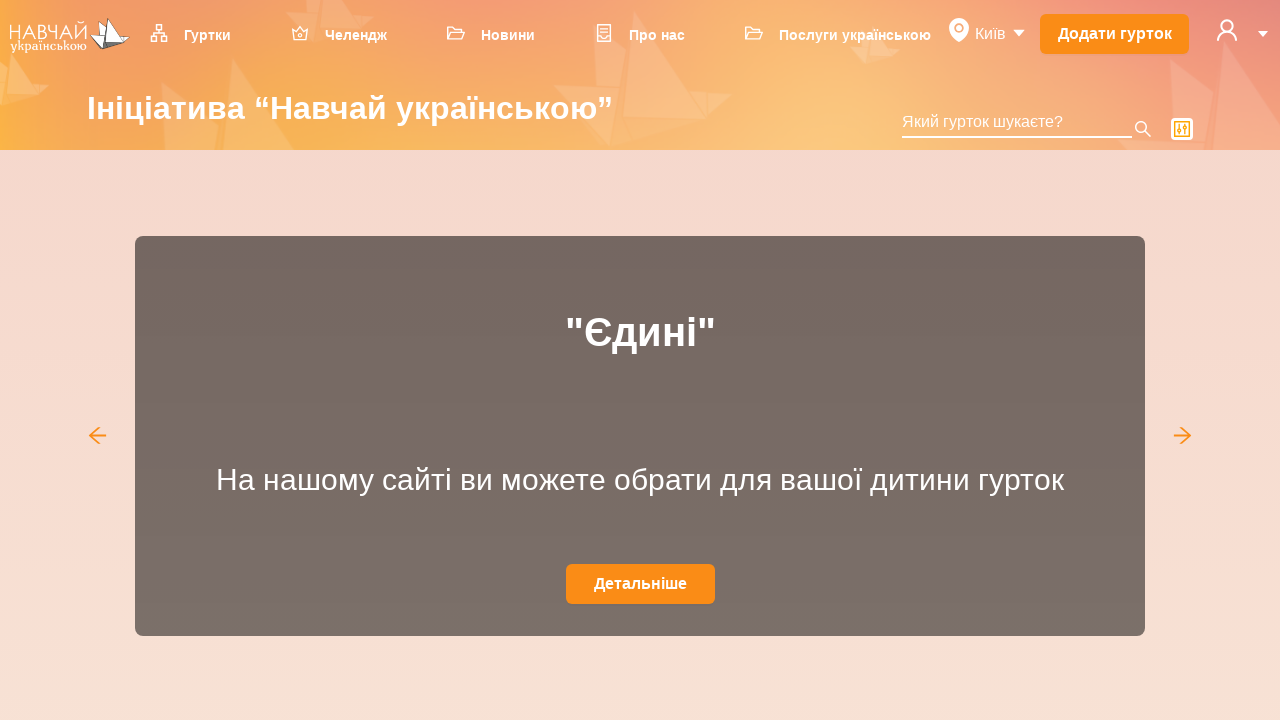

Dropdown menu appeared
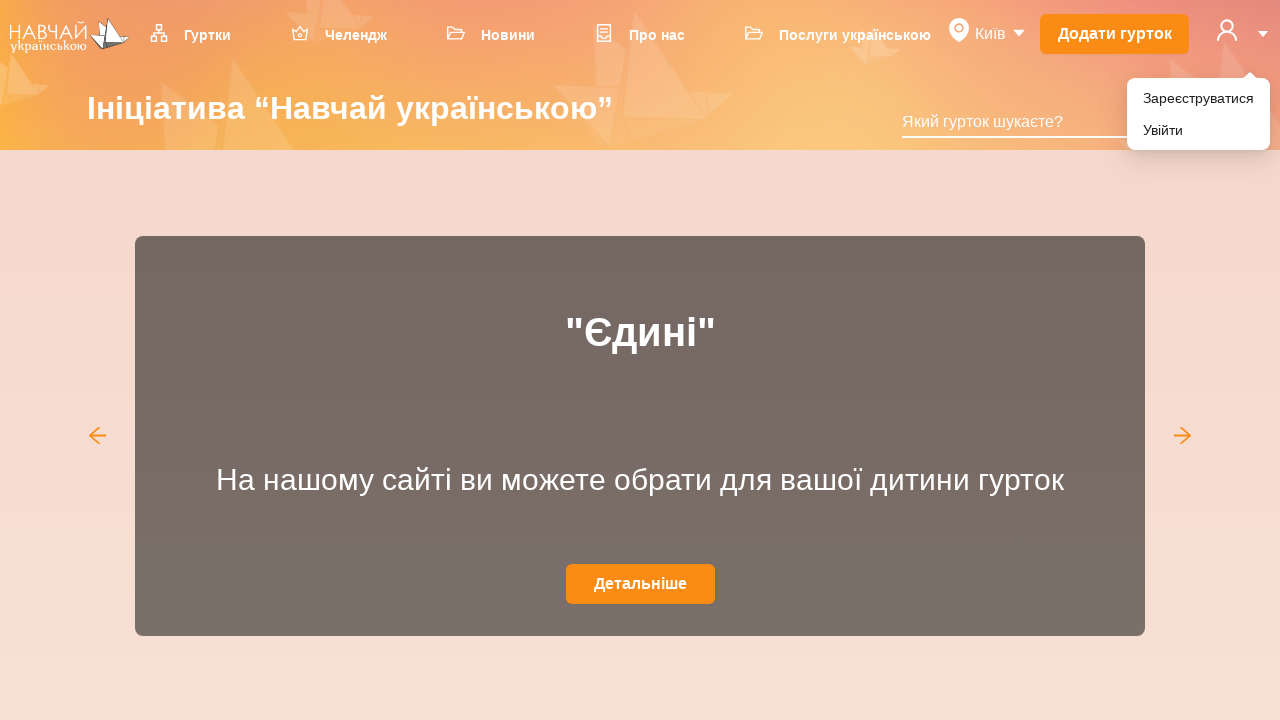

Clicked 'Зареєструватися' (Register) menu item at (1198, 98) on xpath=//li[@role='menuitem']//div[text()='Зареєструватися']
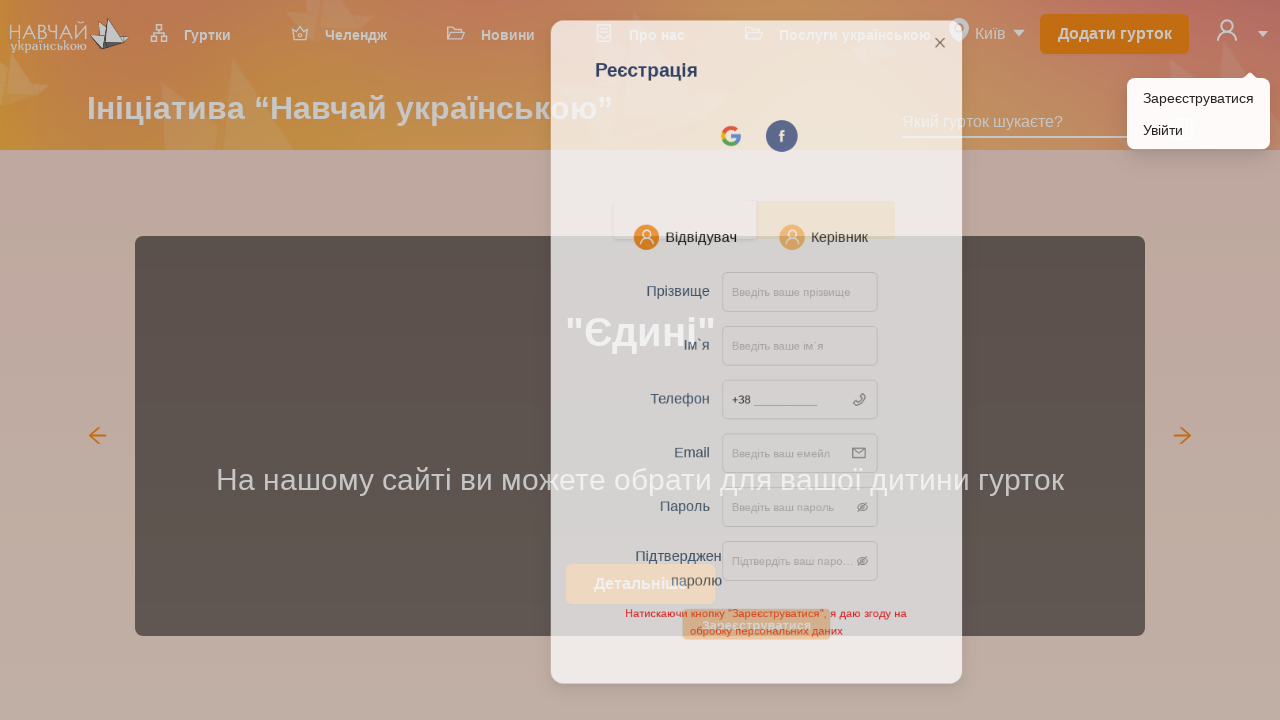

Registration modal opened and is visible
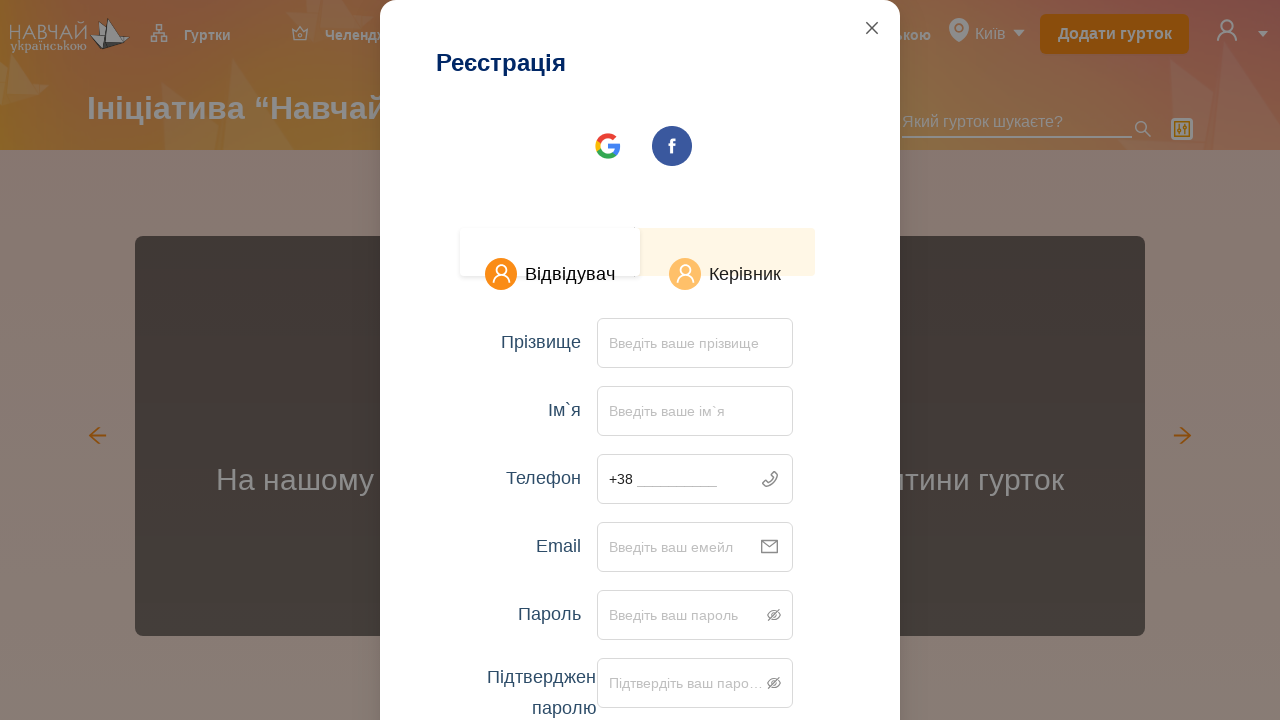

Clicked close button on modal at (872, 28) on .ant-modal-close
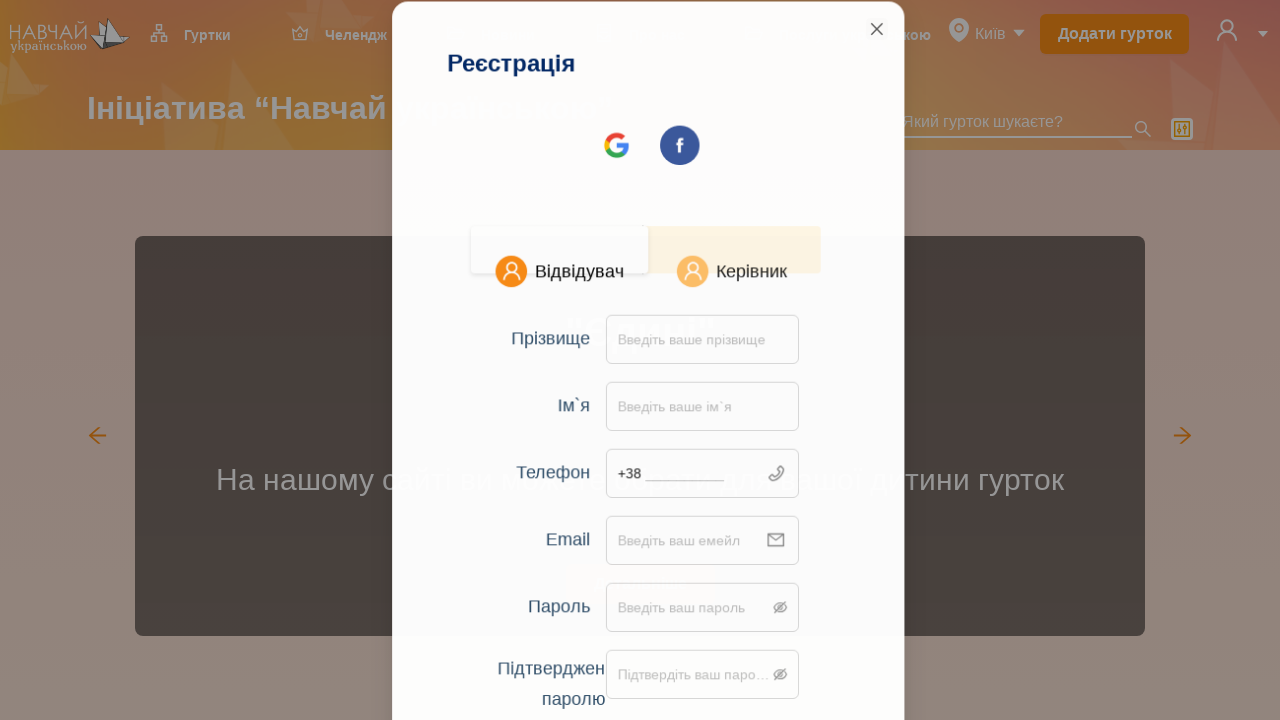

Modal successfully closed and is no longer visible
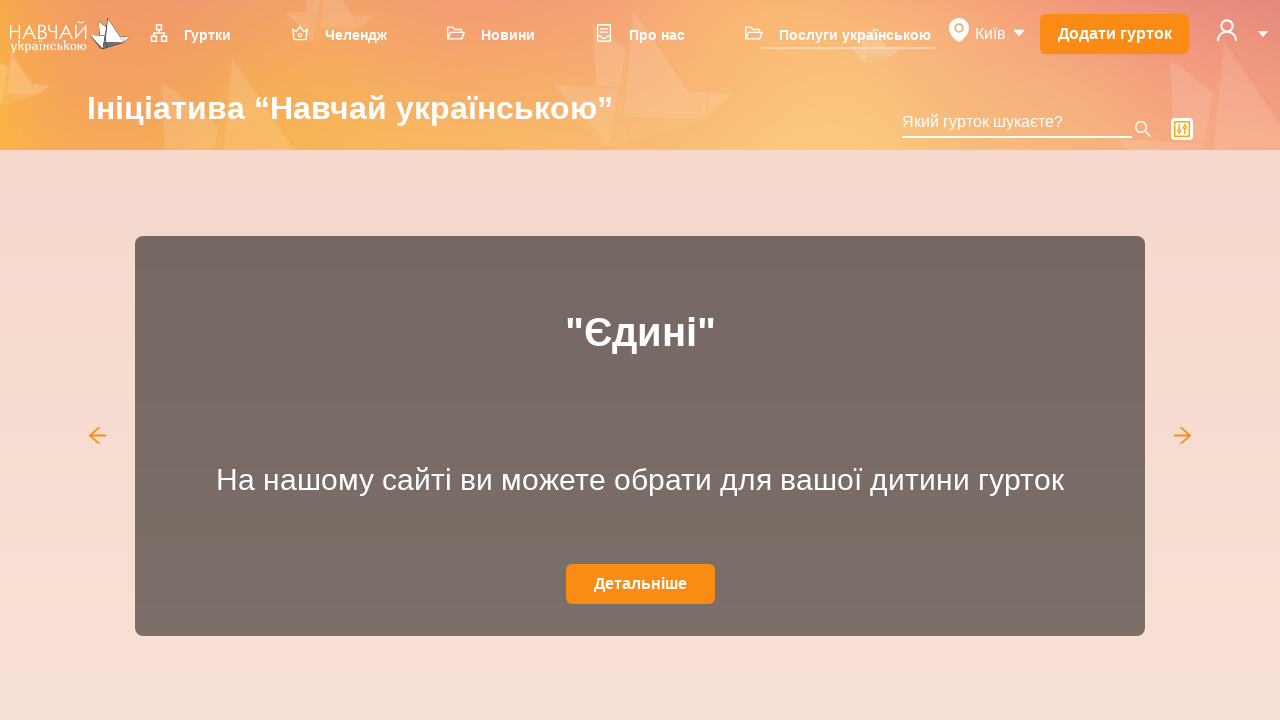

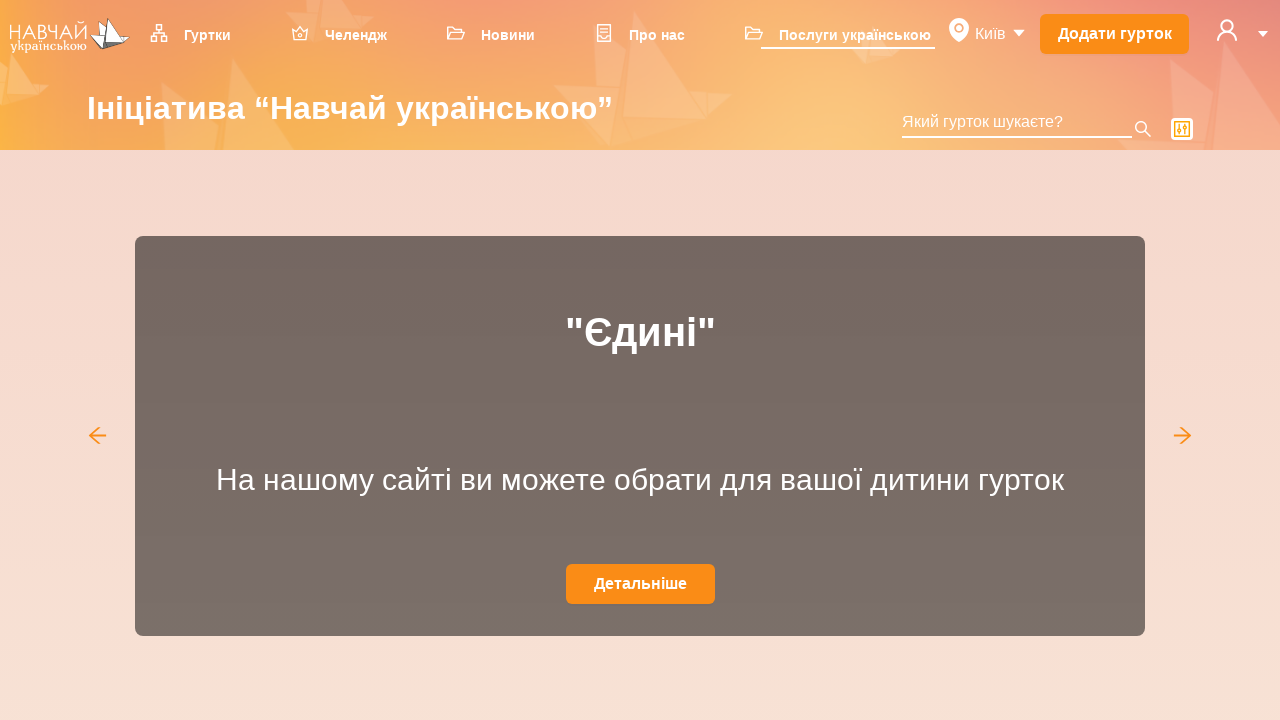